Verifies that the homepage loads correctly by checking that "STORE" is present in the page title

Starting URL: https://www.demoblaze.com/

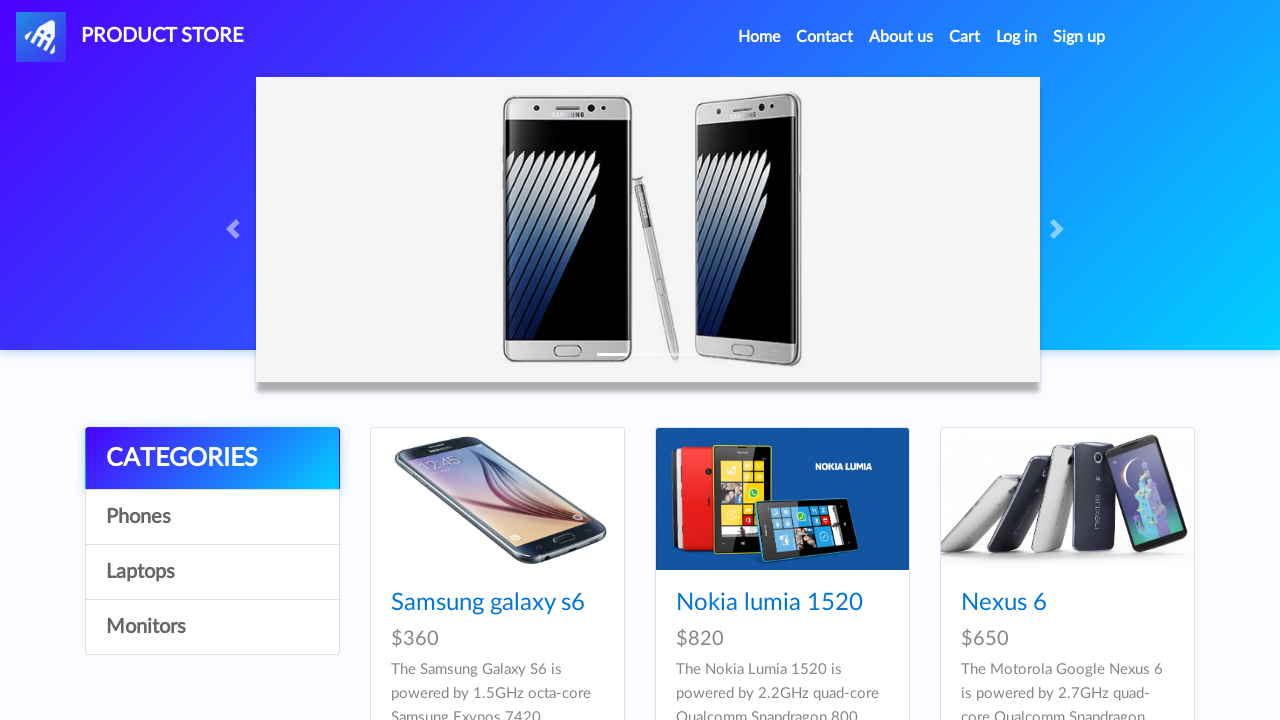

Navigated to https://www.demoblaze.com/
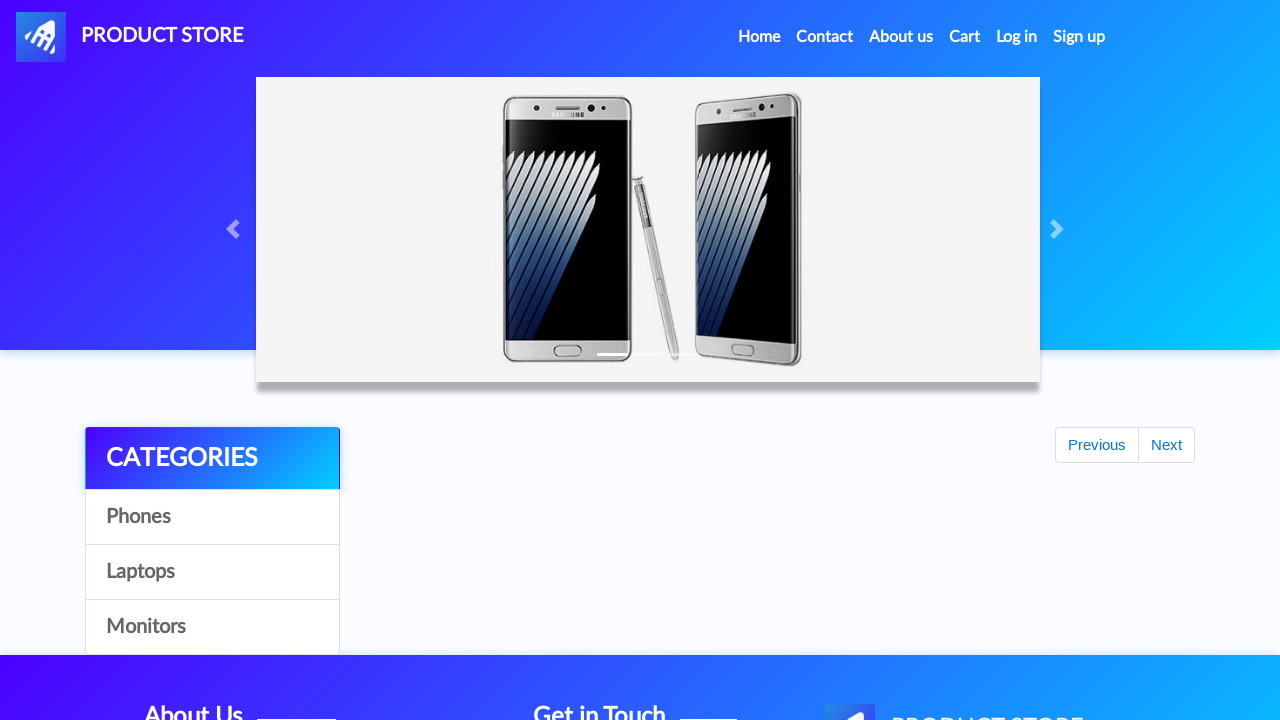

Verified that page title contains 'STORE'
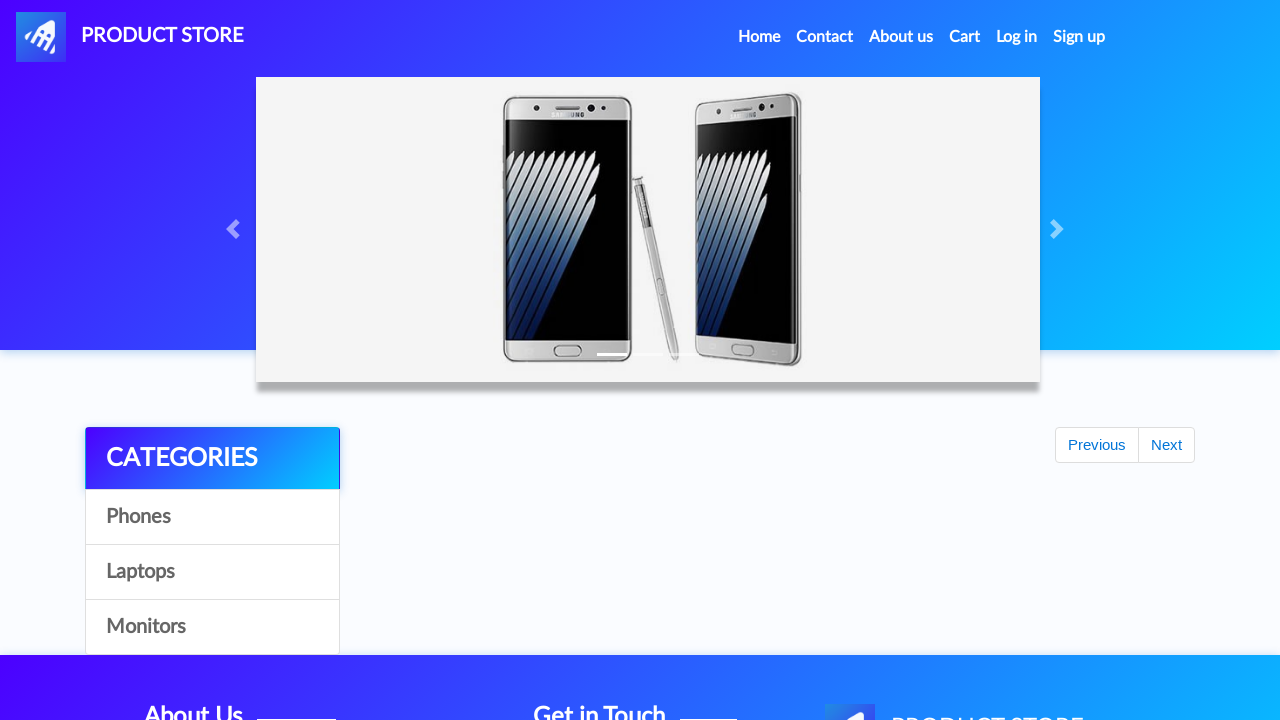

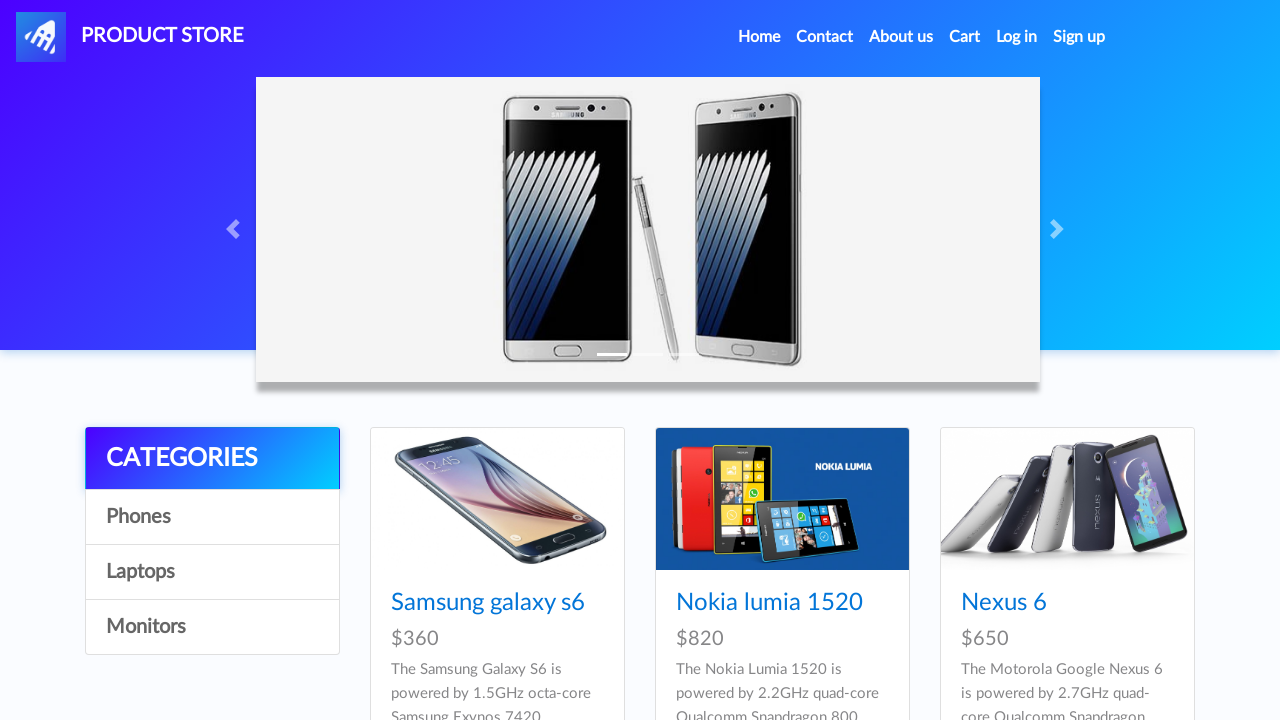